Navigates to an automation practice page and checks if a checkbox option is enabled

Starting URL: https://rahulshettyacademy.com/AutomationPractice/

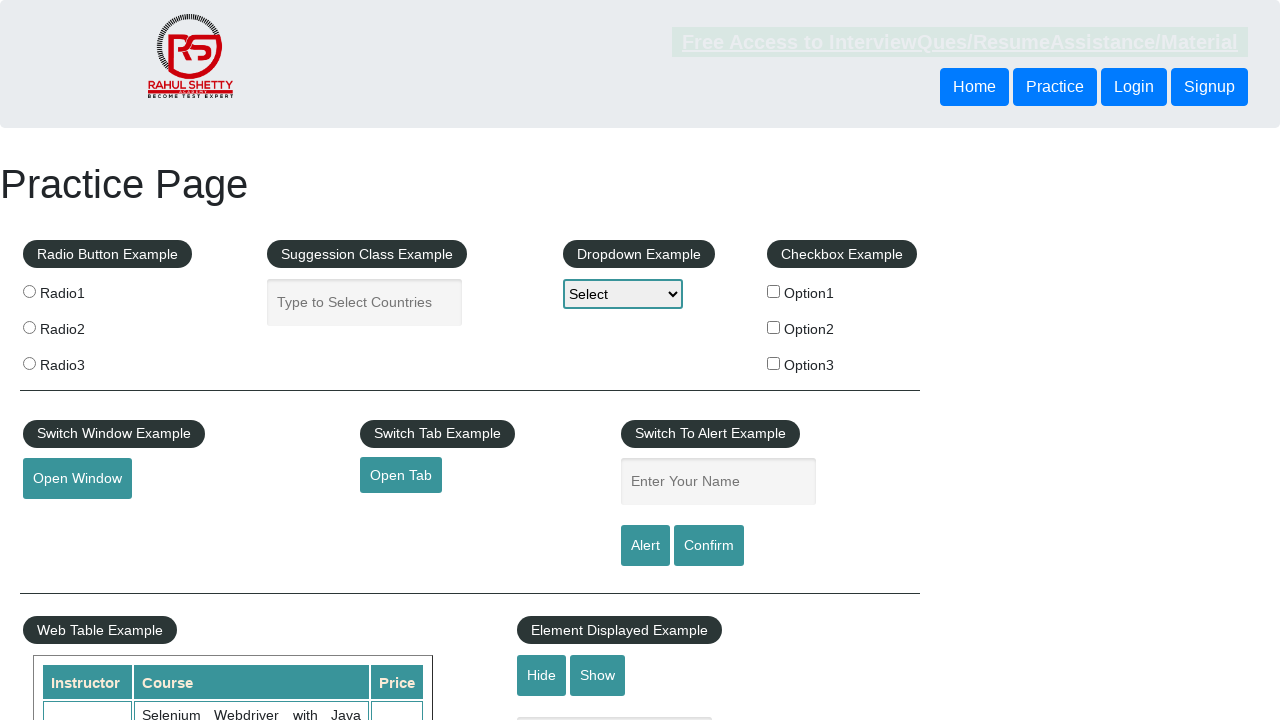

Navigated to automation practice page
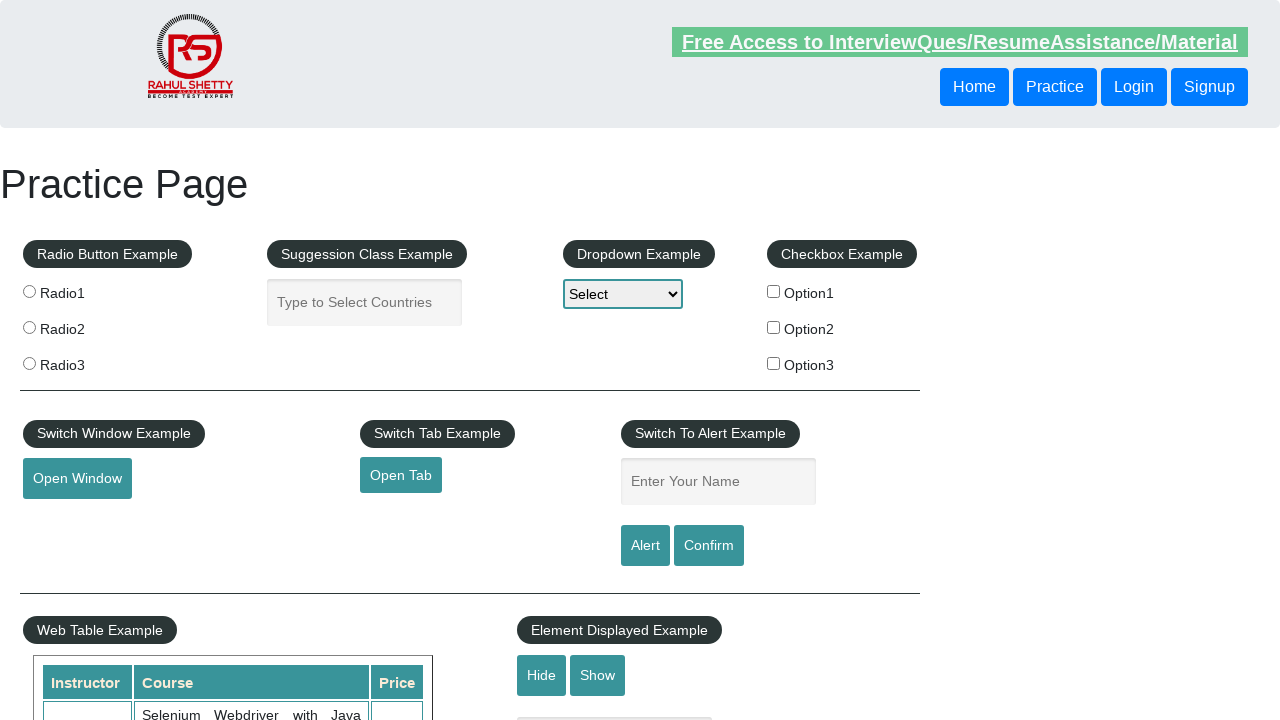

Located checkbox element with name 'checkBoxOption1'
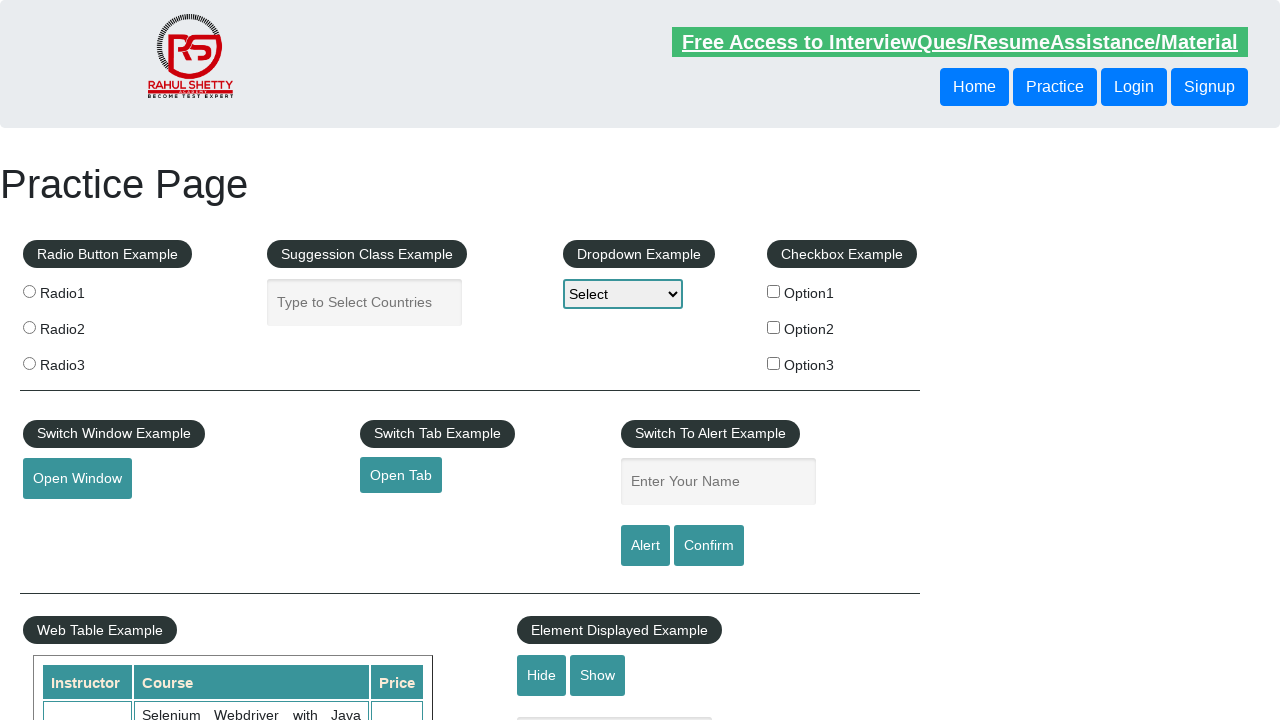

Checked if checkbox is enabled
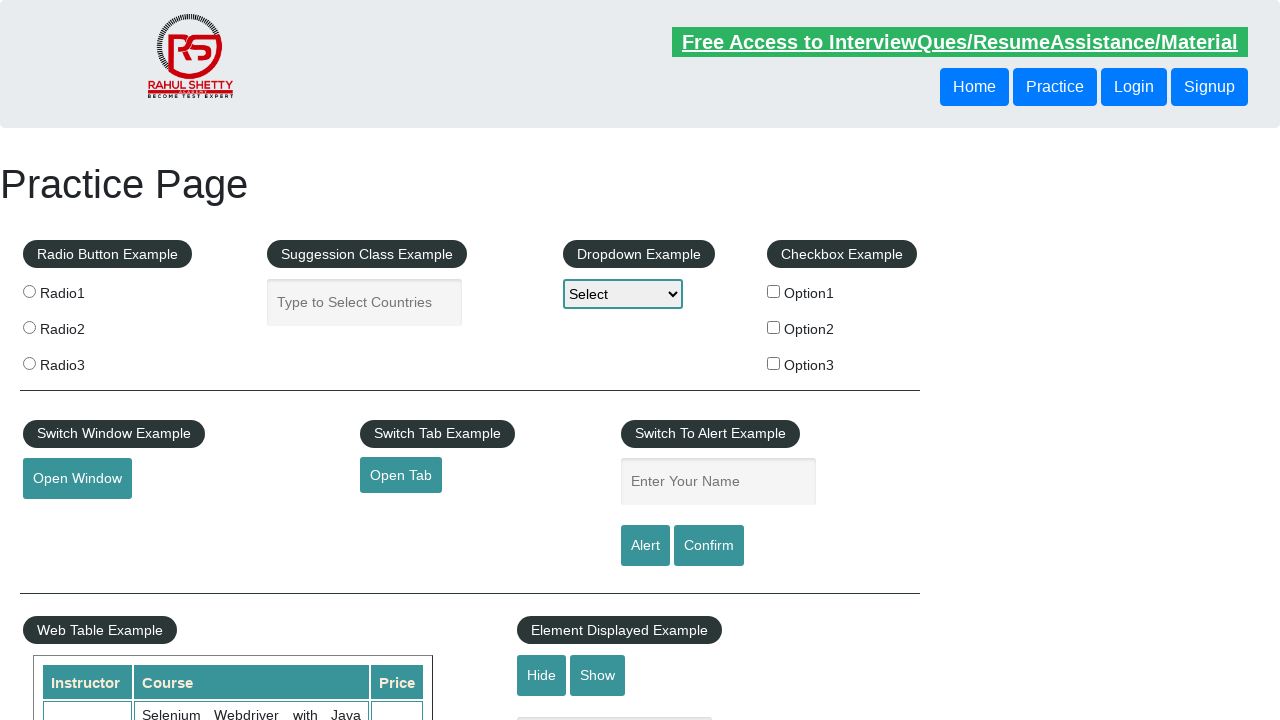

Verified checkbox is enabled
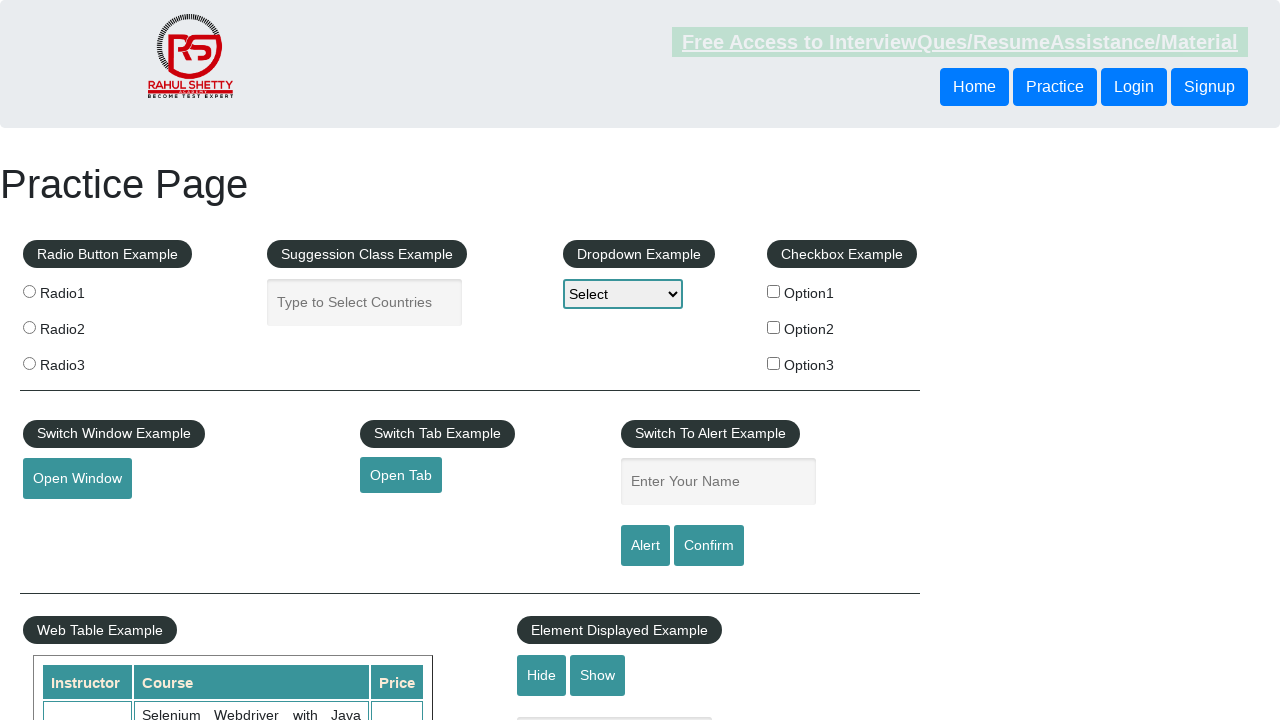

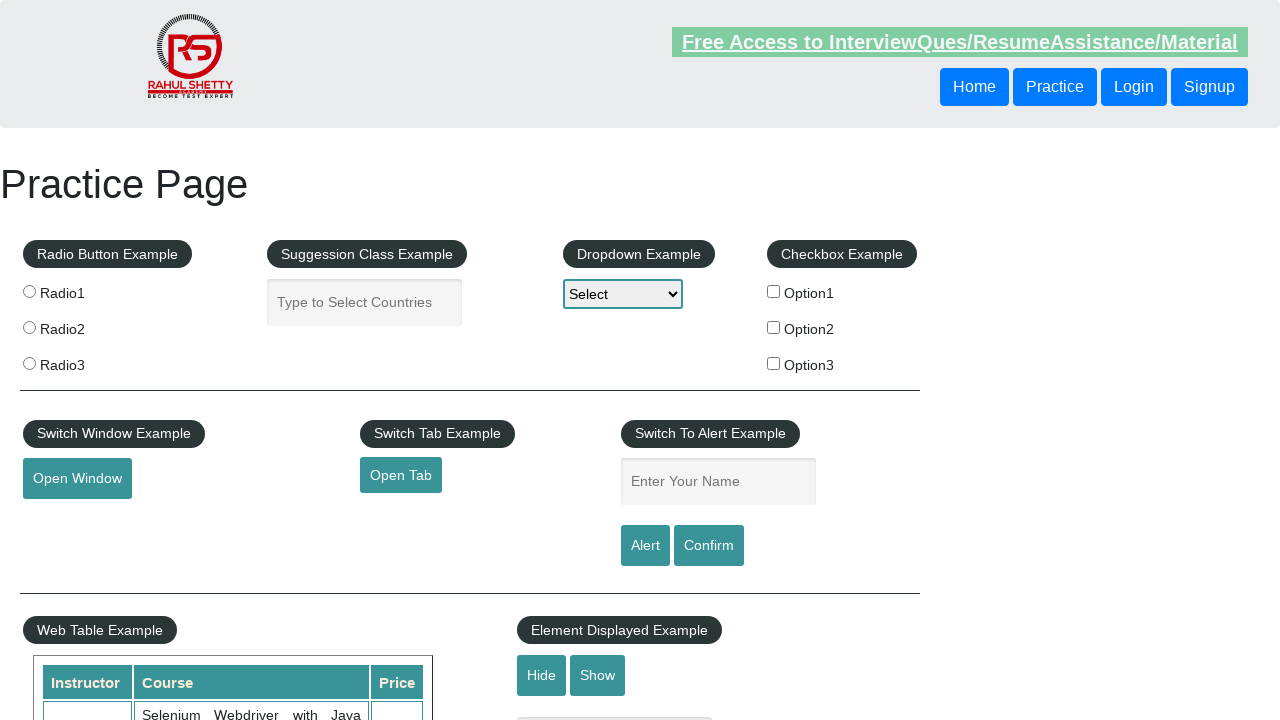